Tests dynamic element creation and deletion by clicking "Add Element" button 5 times and verifying the created "Delete" buttons appear

Starting URL: https://the-internet.herokuapp.com/add_remove_elements/

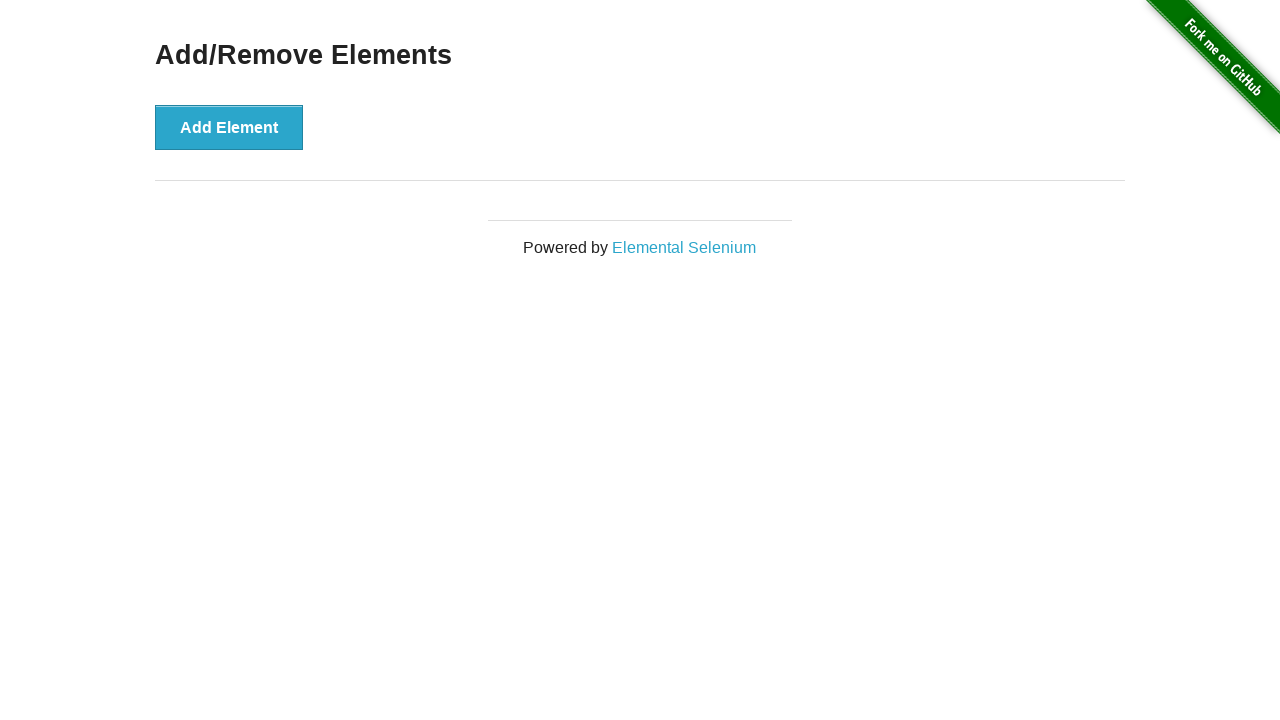

Clicked 'Add Element' button to create a new delete button at (229, 127) on xpath=//button[text()="Add Element"]
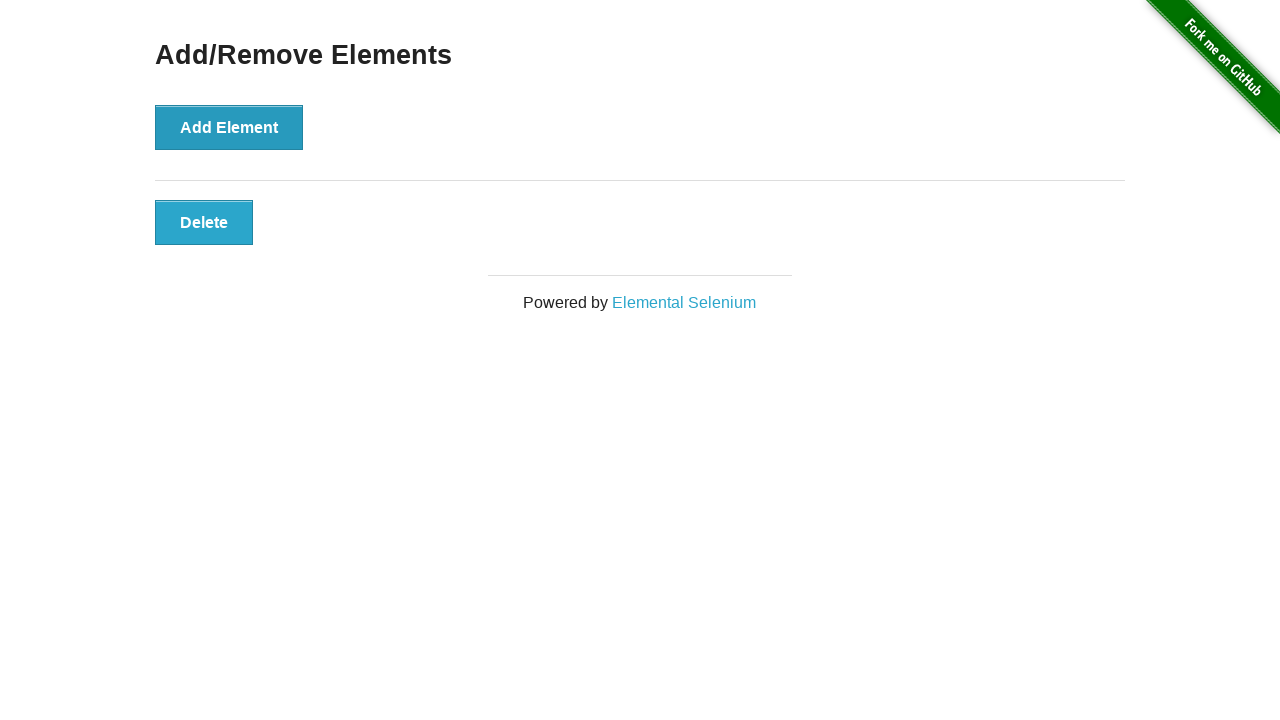

Clicked 'Add Element' button to create a new delete button at (229, 127) on xpath=//button[text()="Add Element"]
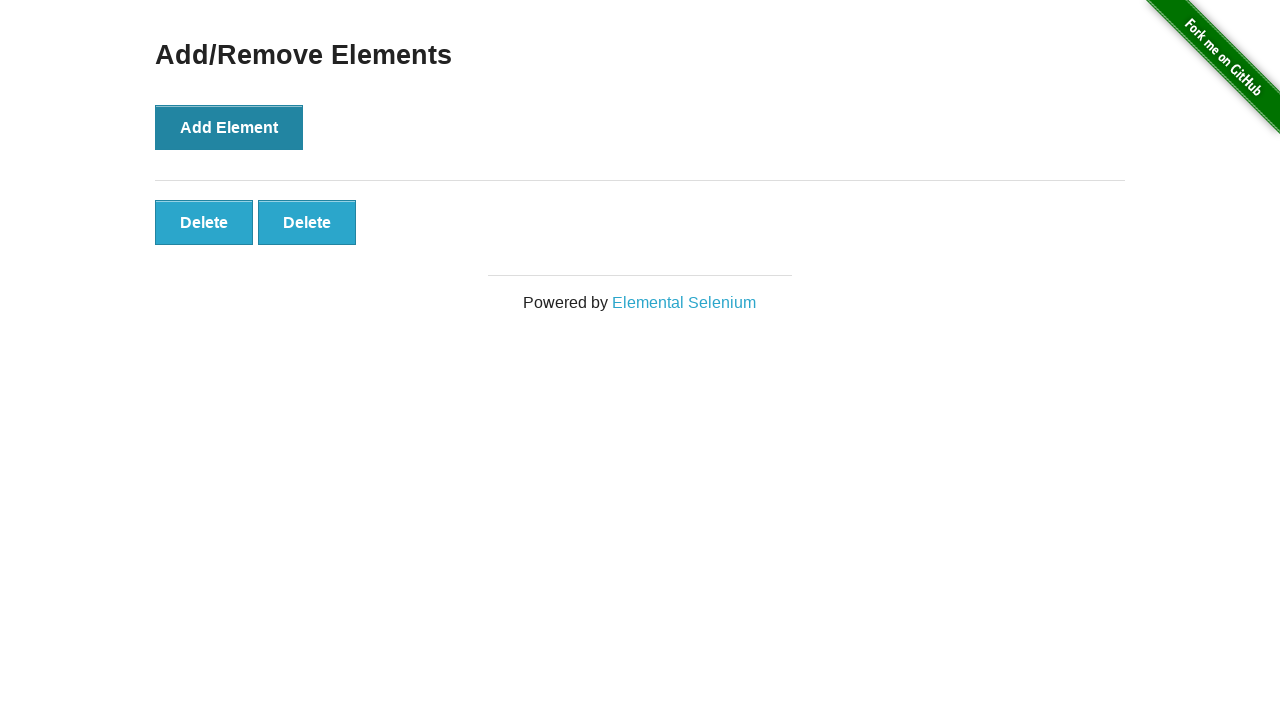

Clicked 'Add Element' button to create a new delete button at (229, 127) on xpath=//button[text()="Add Element"]
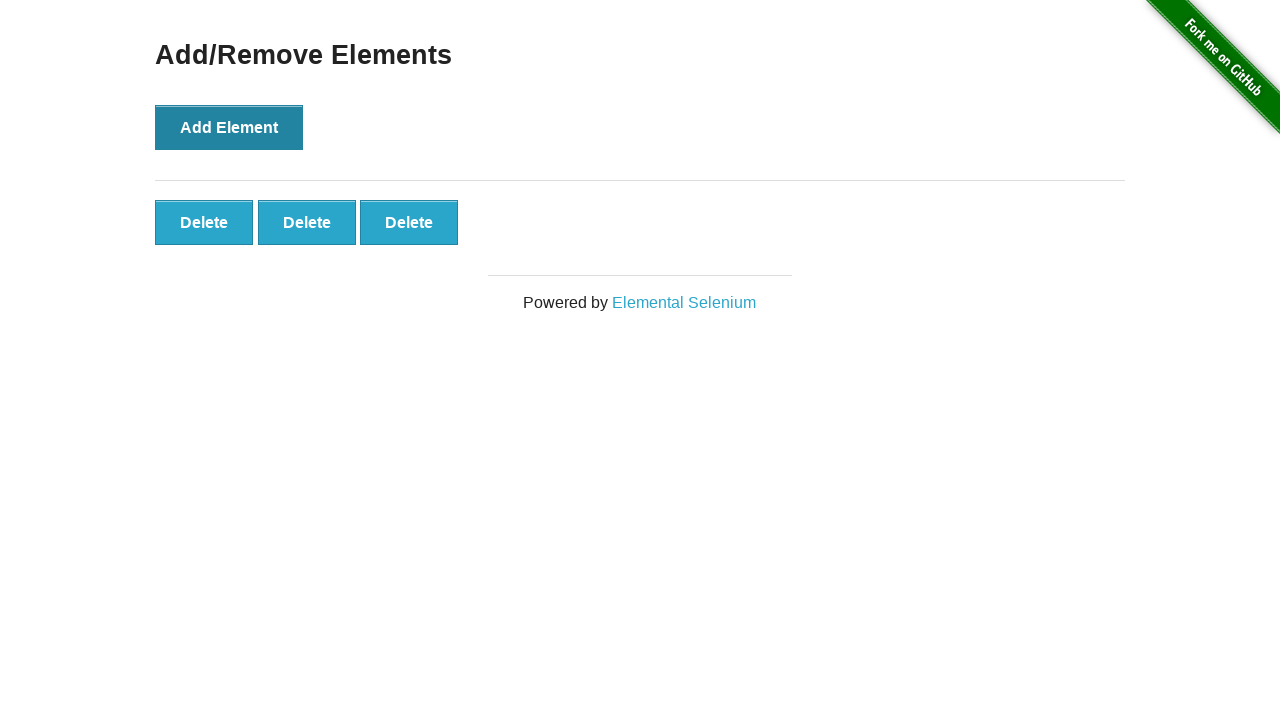

Clicked 'Add Element' button to create a new delete button at (229, 127) on xpath=//button[text()="Add Element"]
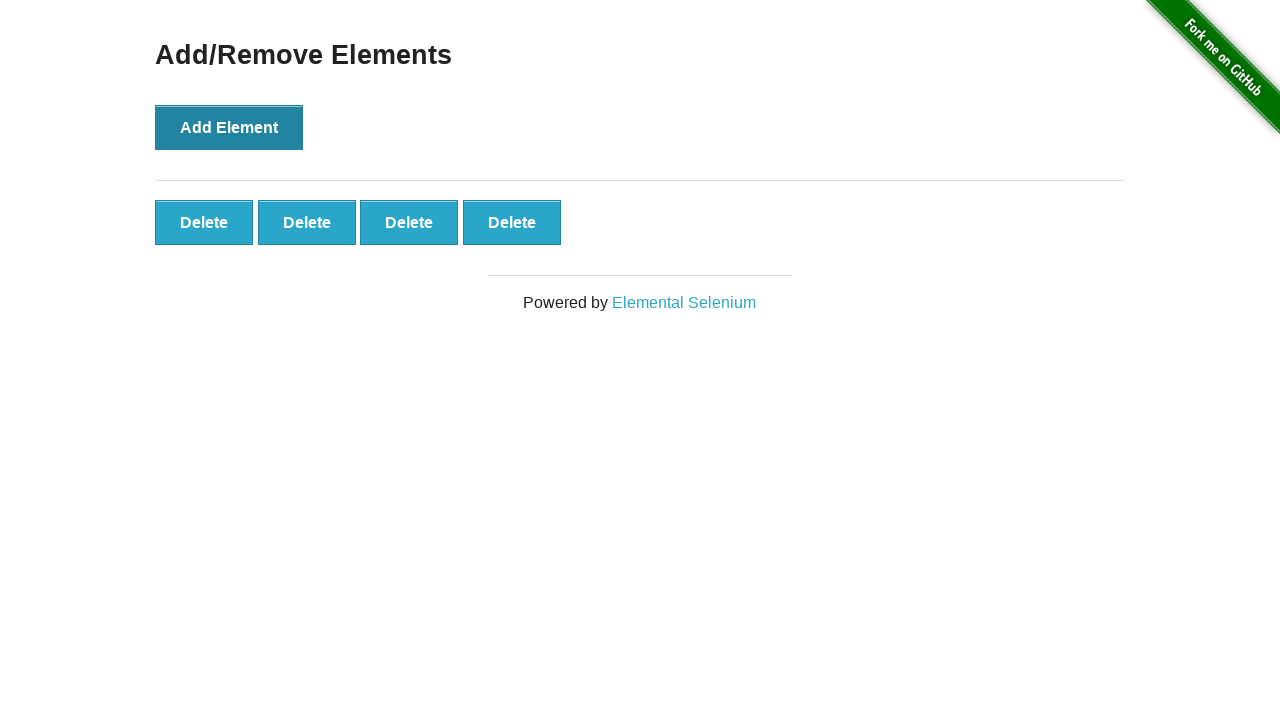

Clicked 'Add Element' button to create a new delete button at (229, 127) on xpath=//button[text()="Add Element"]
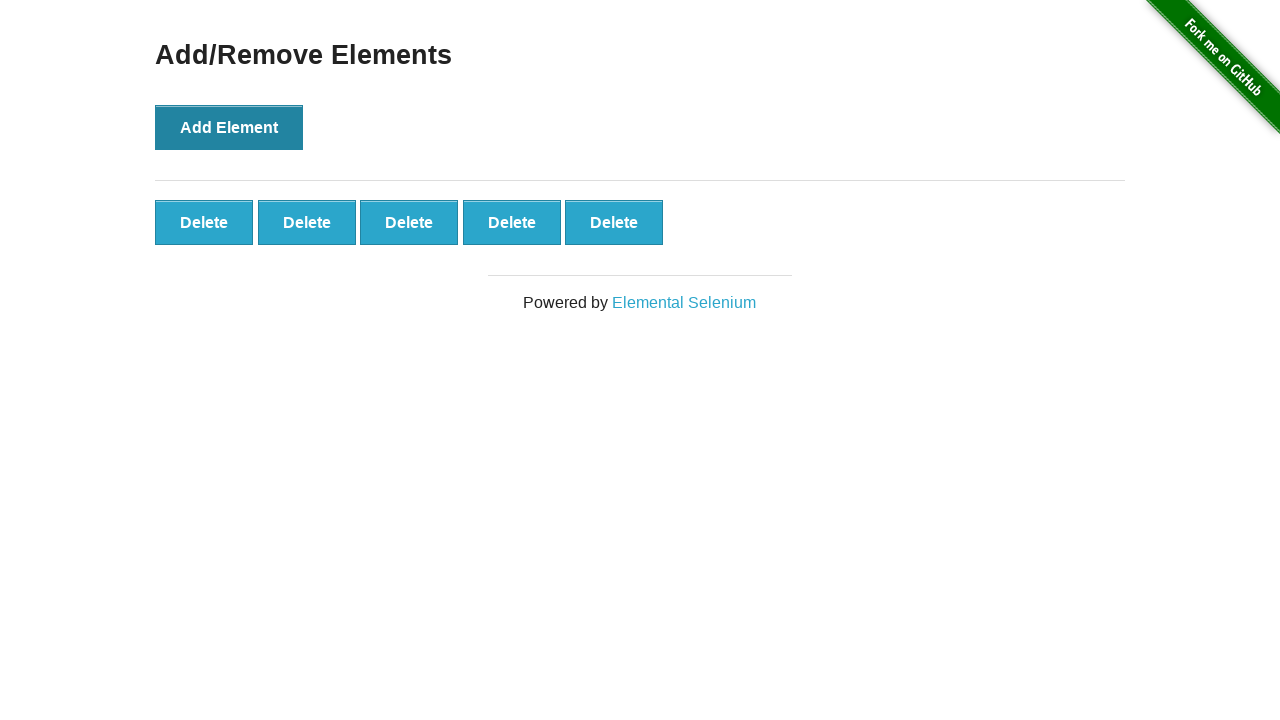

Waited for Delete buttons to appear
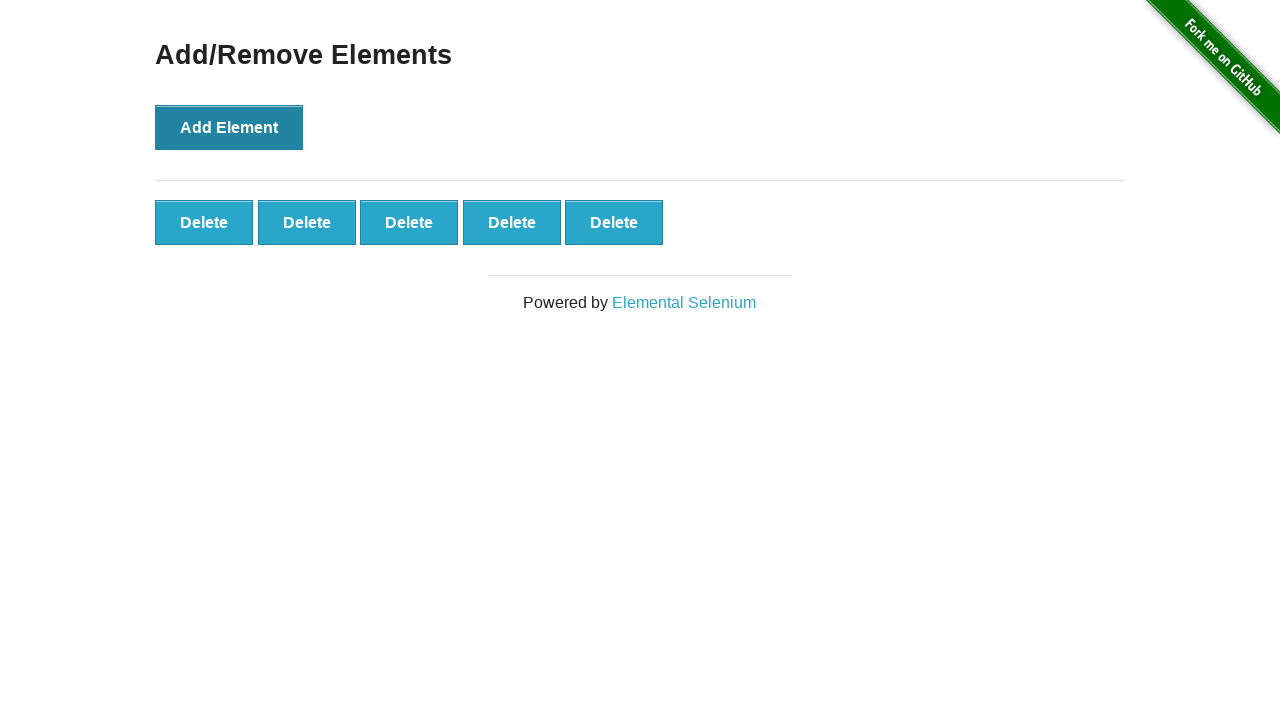

Retrieved all Delete buttons from the page
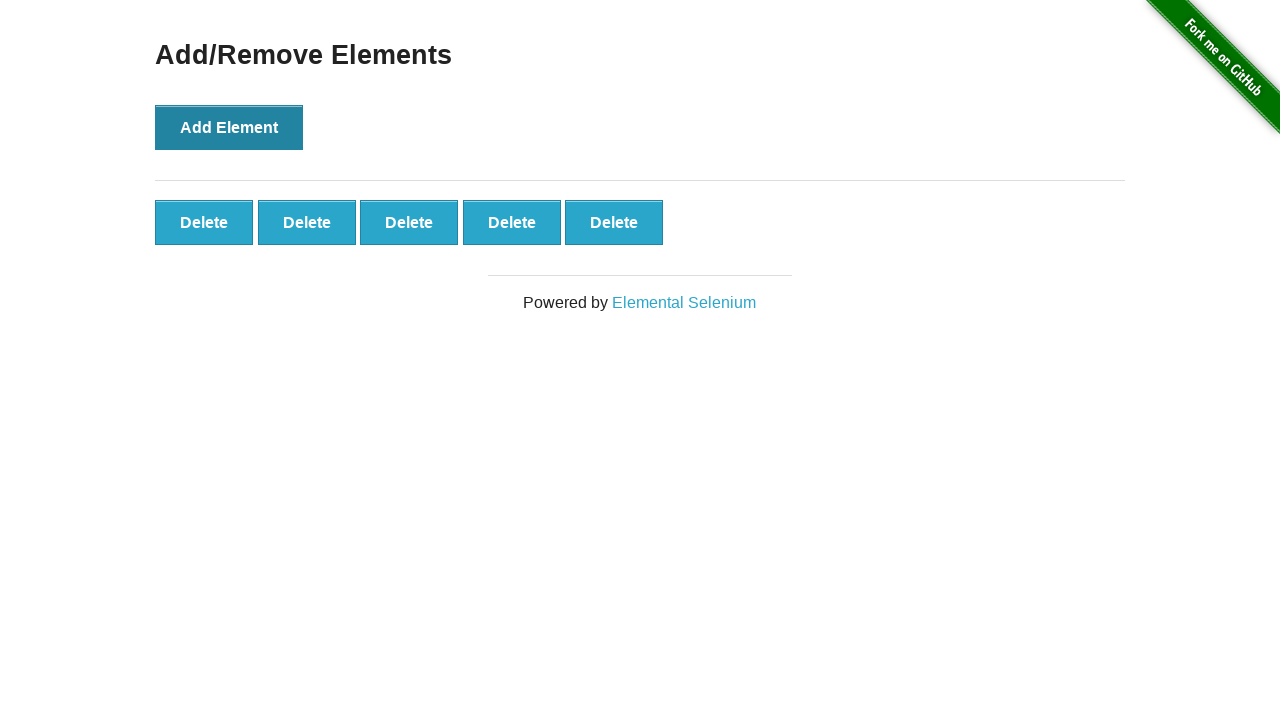

Verified that exactly 5 Delete buttons were created
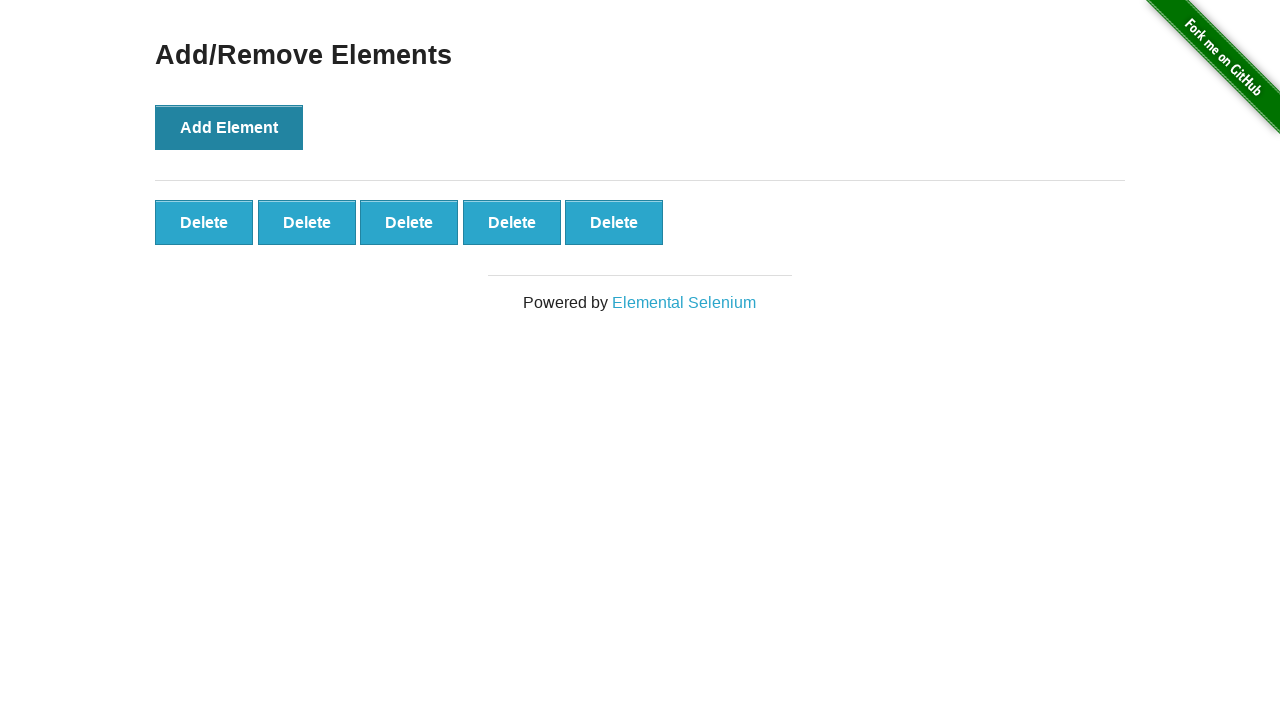

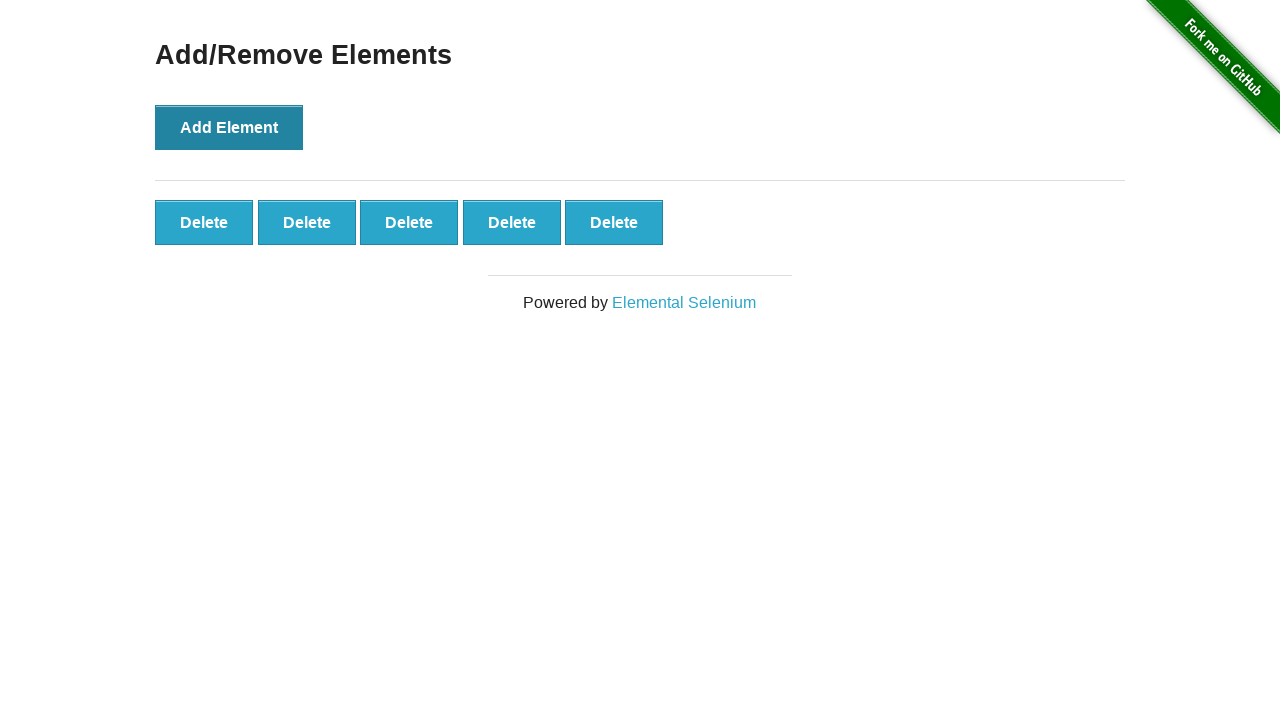